Tests dropdown select functionality by choosing different options and verifying the final selection is displayed correctly

Starting URL: https://acctabootcamp.github.io/site/examples/actions

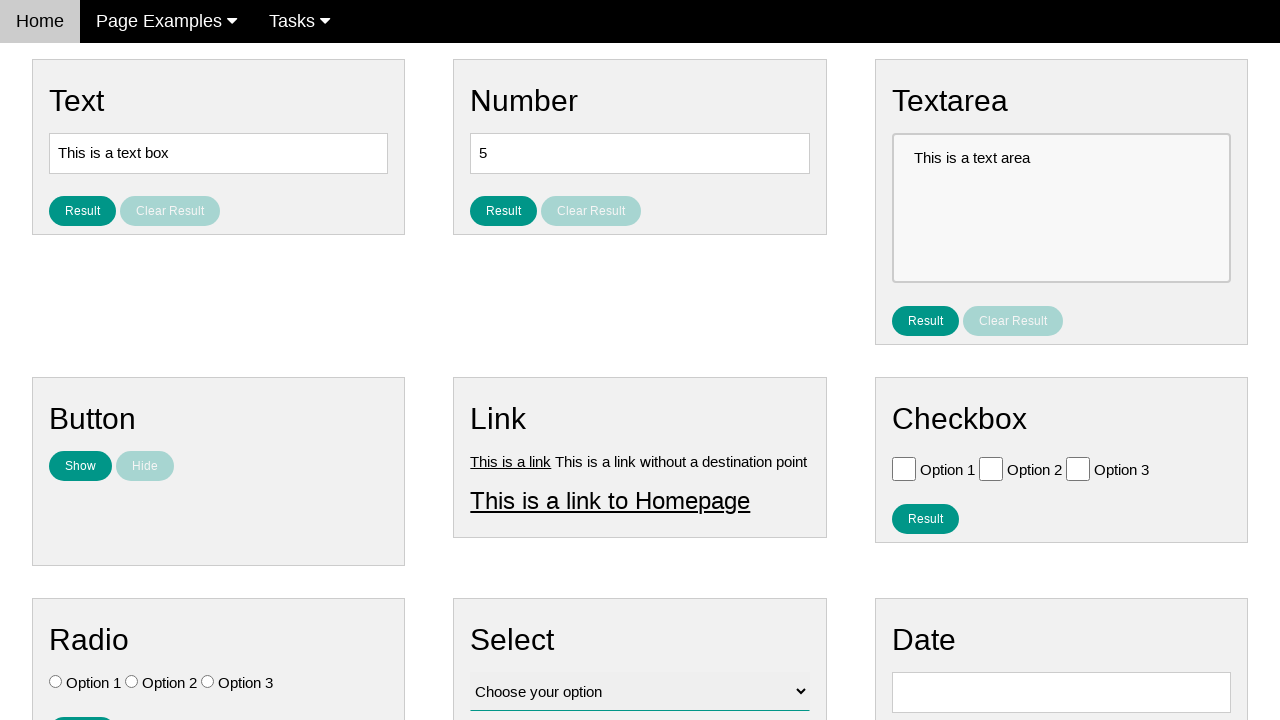

Navigated to the actions examples page
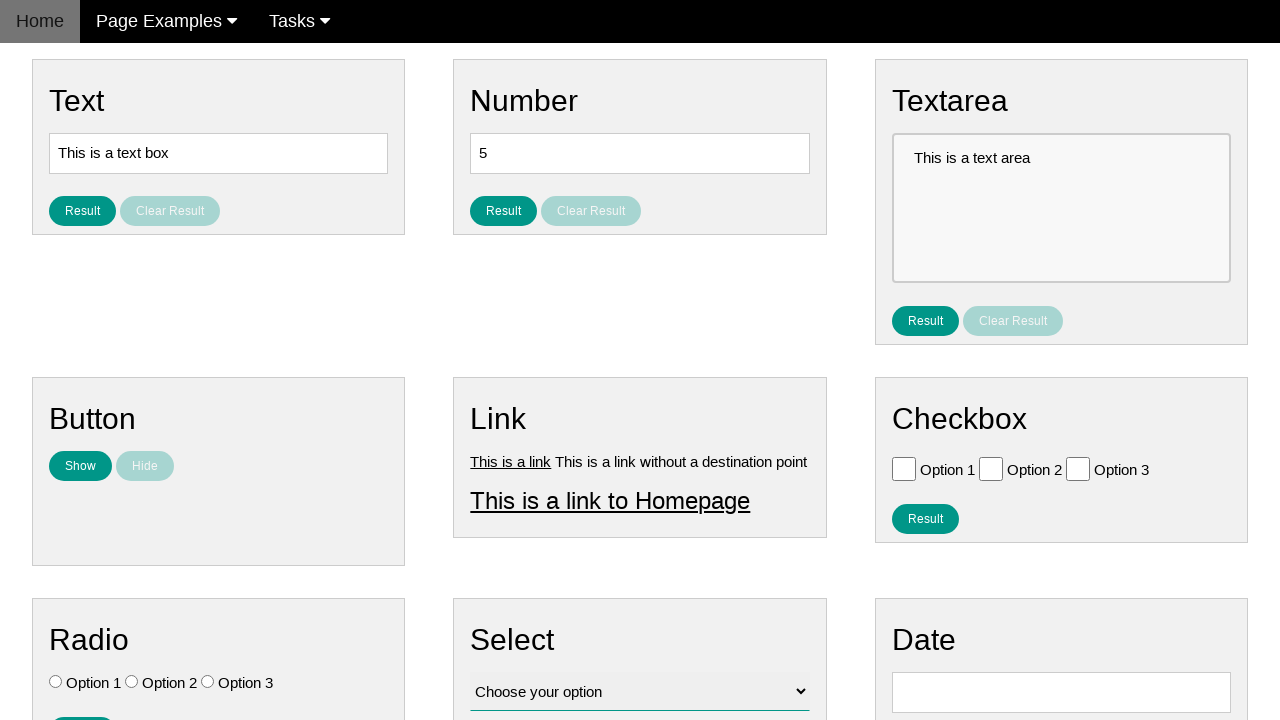

Selected 'Option 3' from the dropdown on #vfb-12
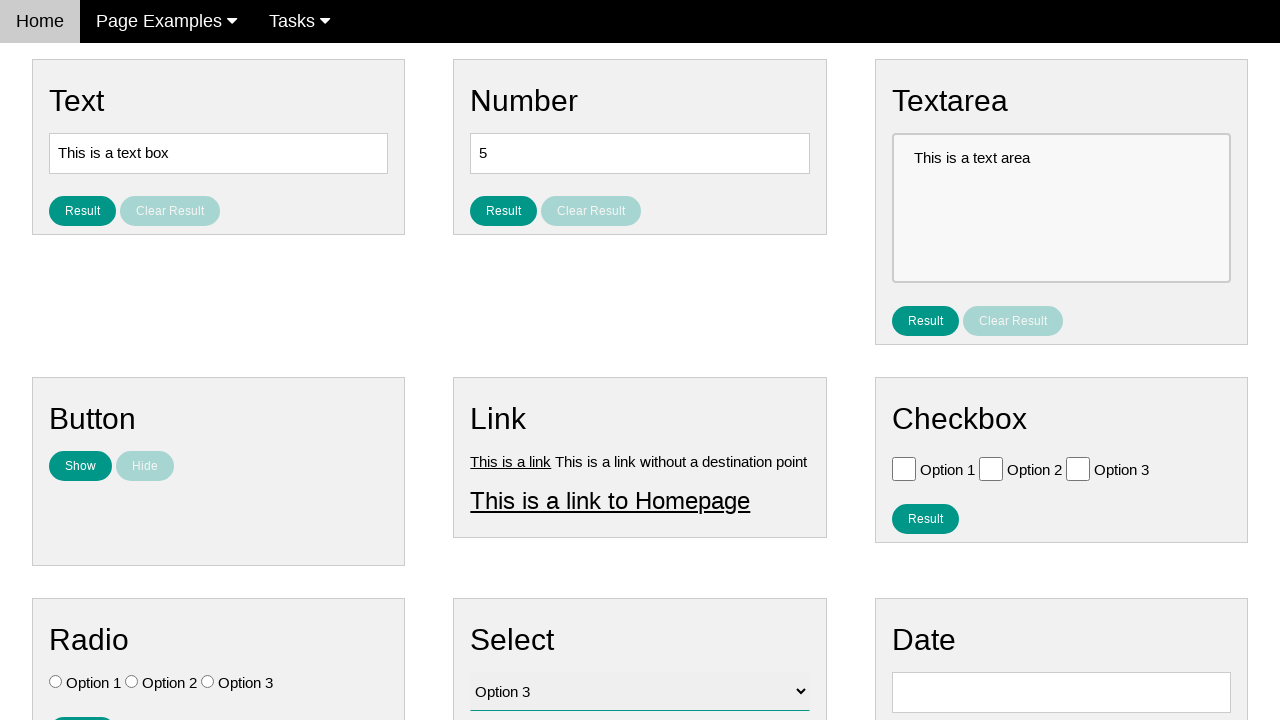

Verified Option 3 is selected in the dropdown
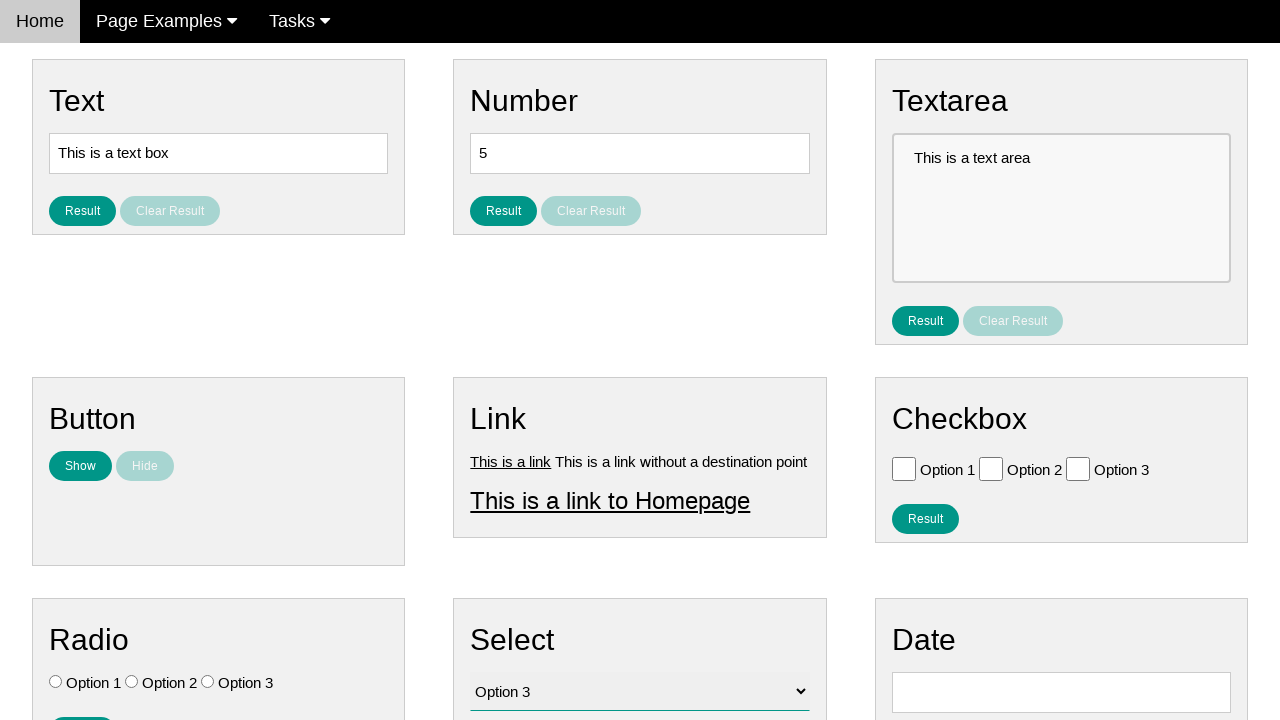

Selected 'Option 2' from the dropdown on #vfb-12
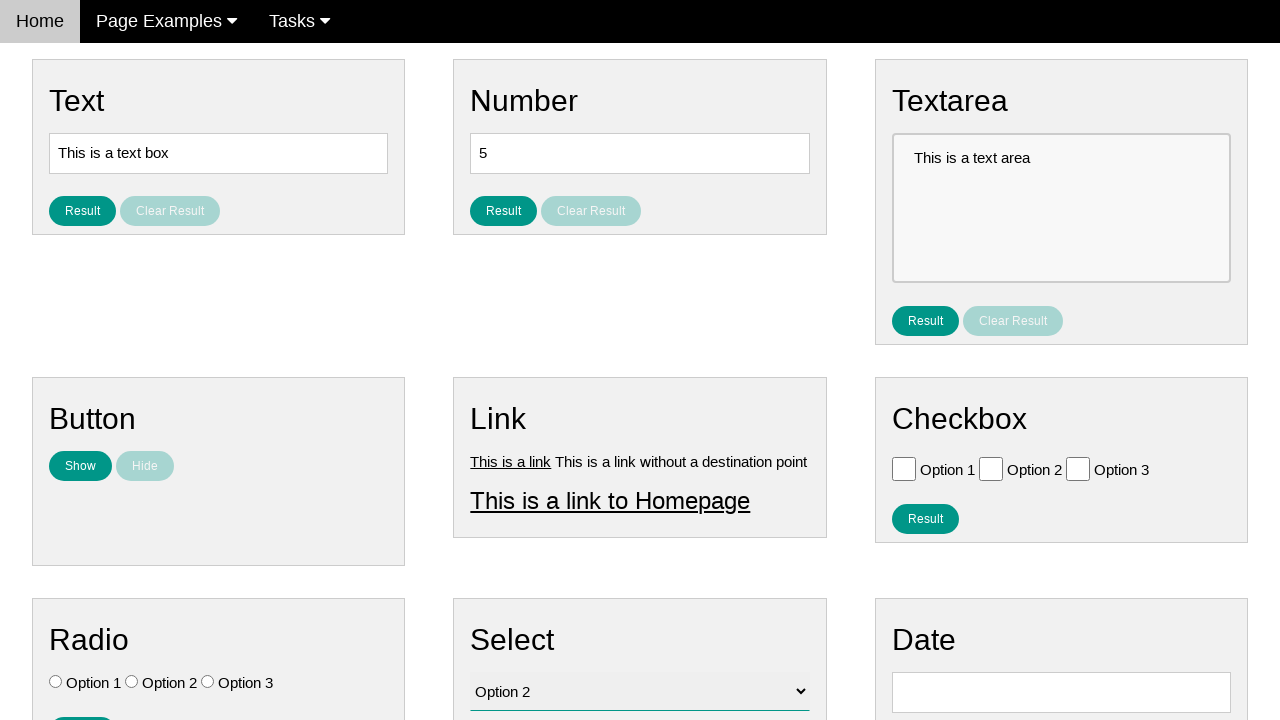

Clicked the result button to display selection at (504, 424) on #result_button_select
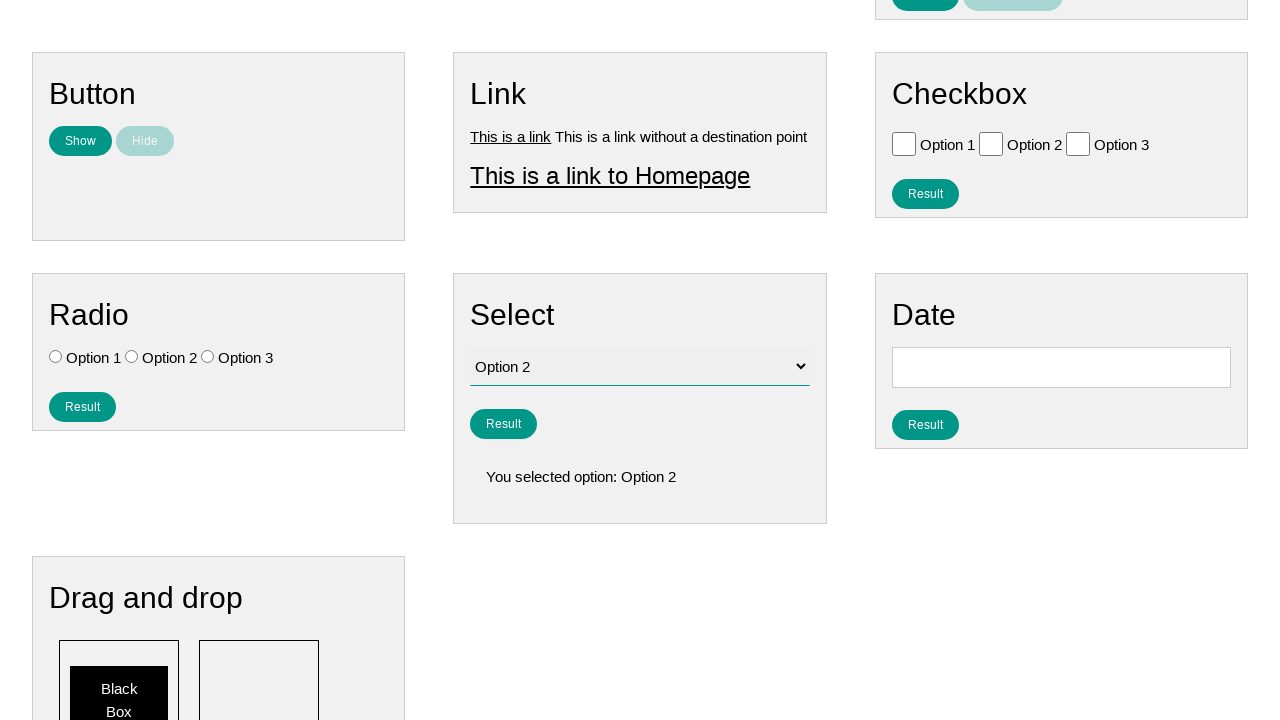

Verified result element is visible
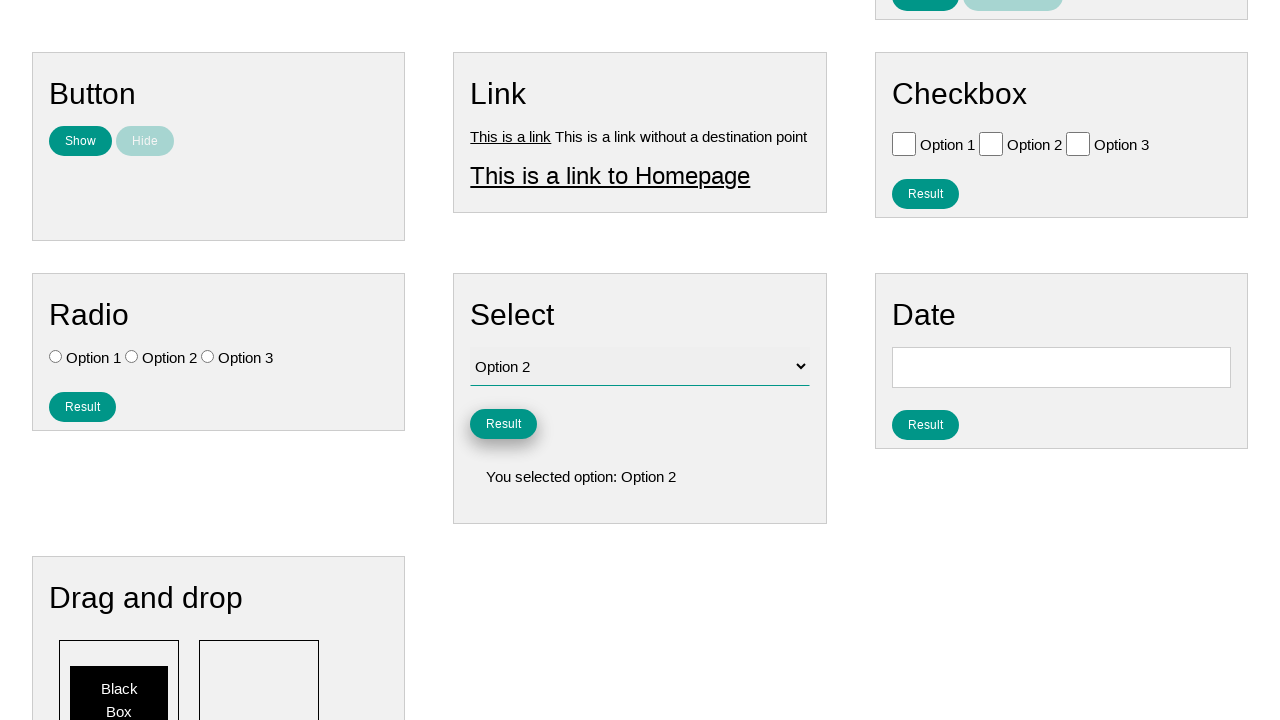

Verified result text displays 'You selected option: Option 2'
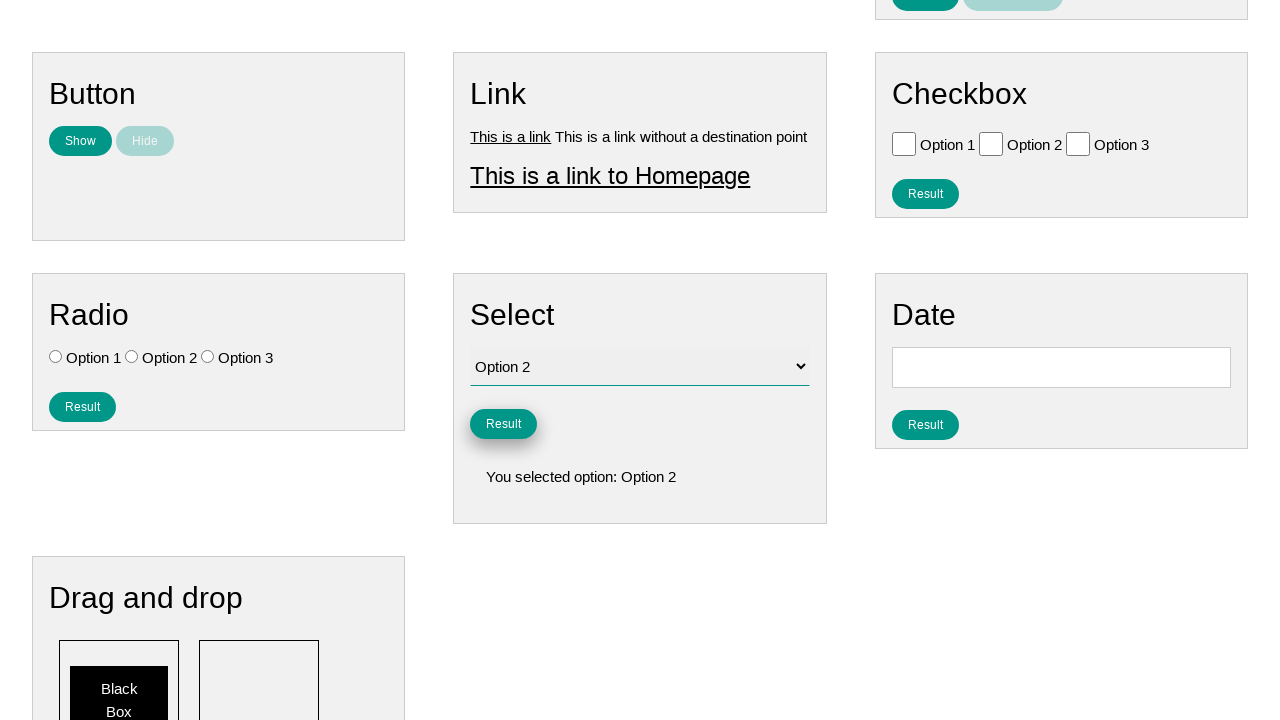

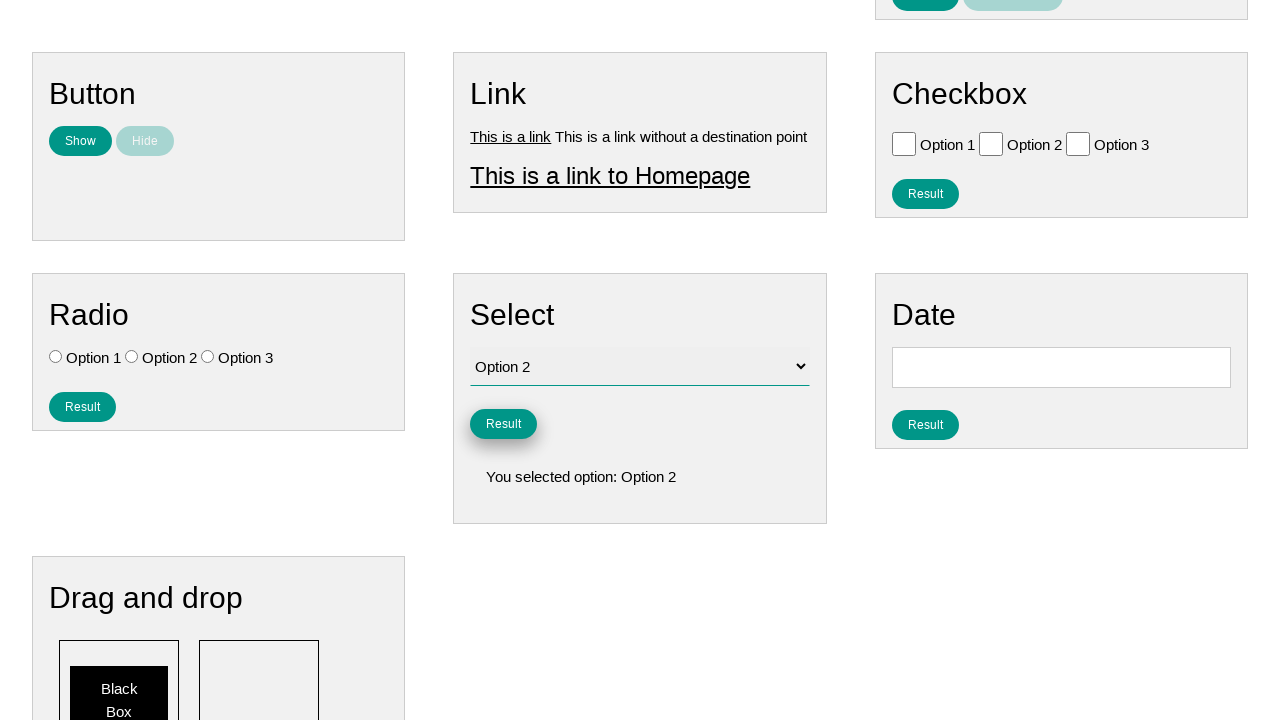